Tests alert handling by clicking alert button, accepting and dismissing alerts

Starting URL: https://kitchen.applitools.com/ingredients/alert

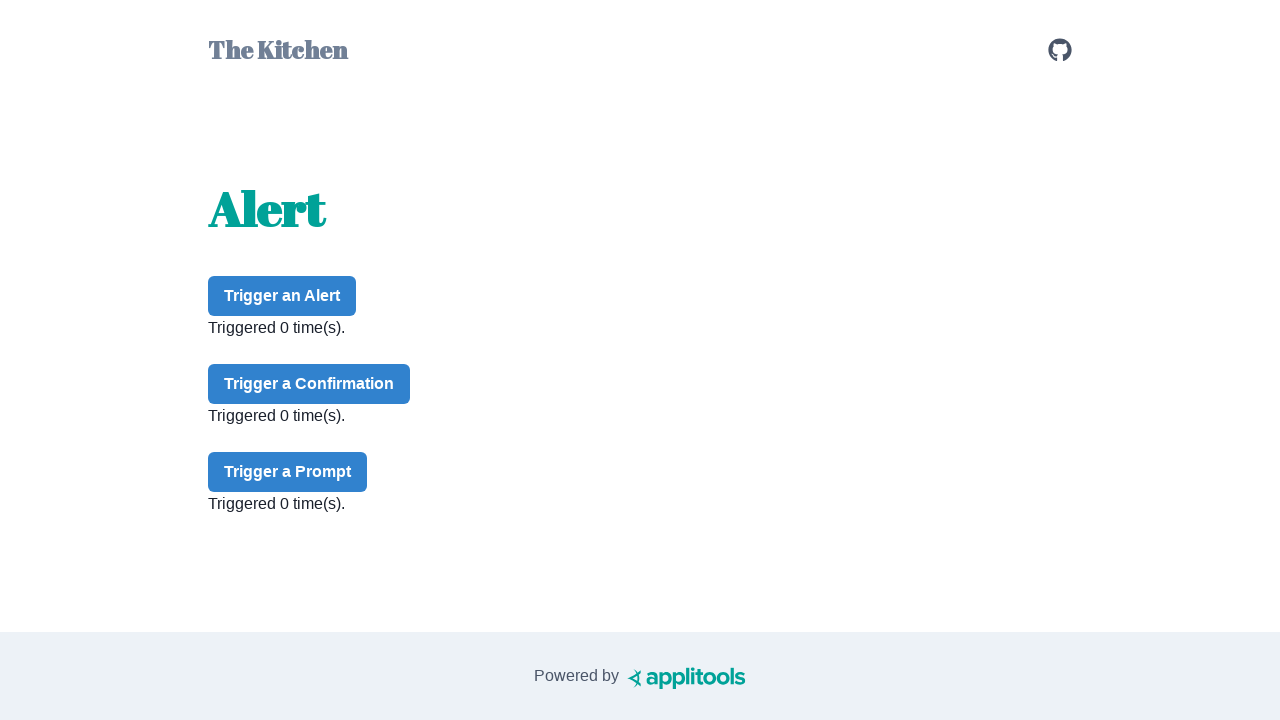

Set up dialog handler to accept alerts
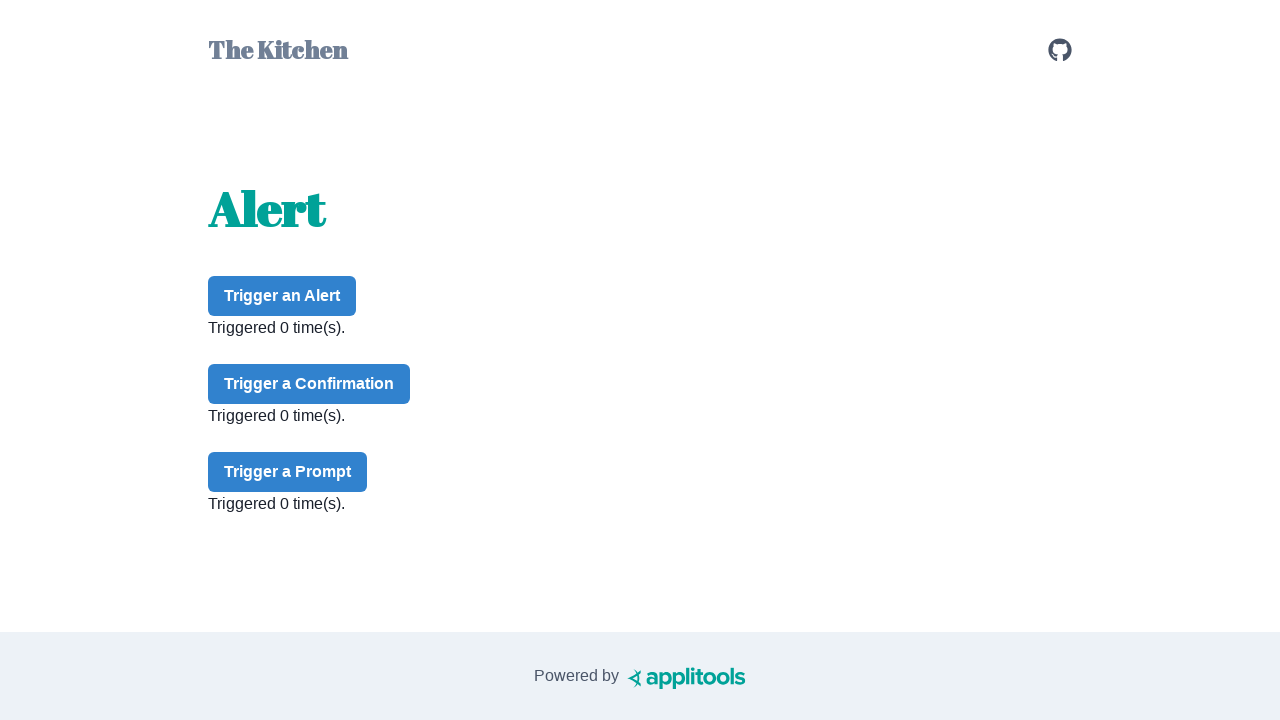

Clicked alert button to trigger first alert at (282, 296) on #alert-button
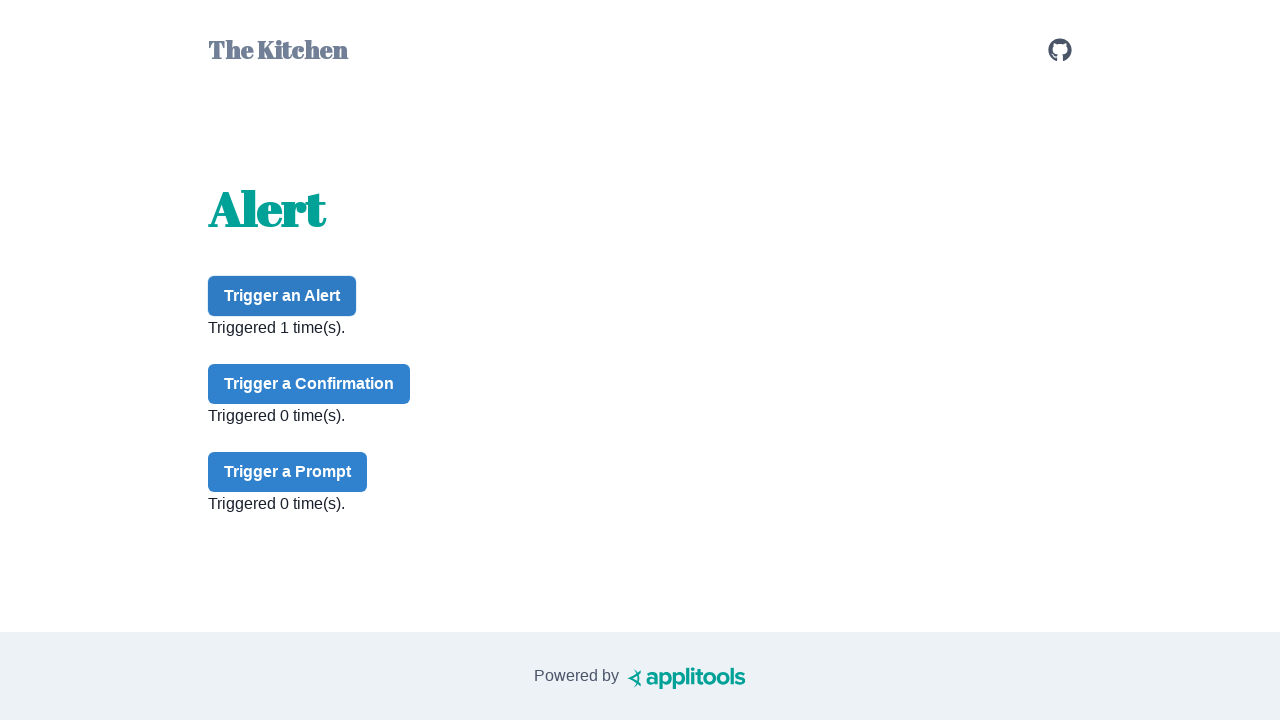

Waited 500ms for alert to be handled
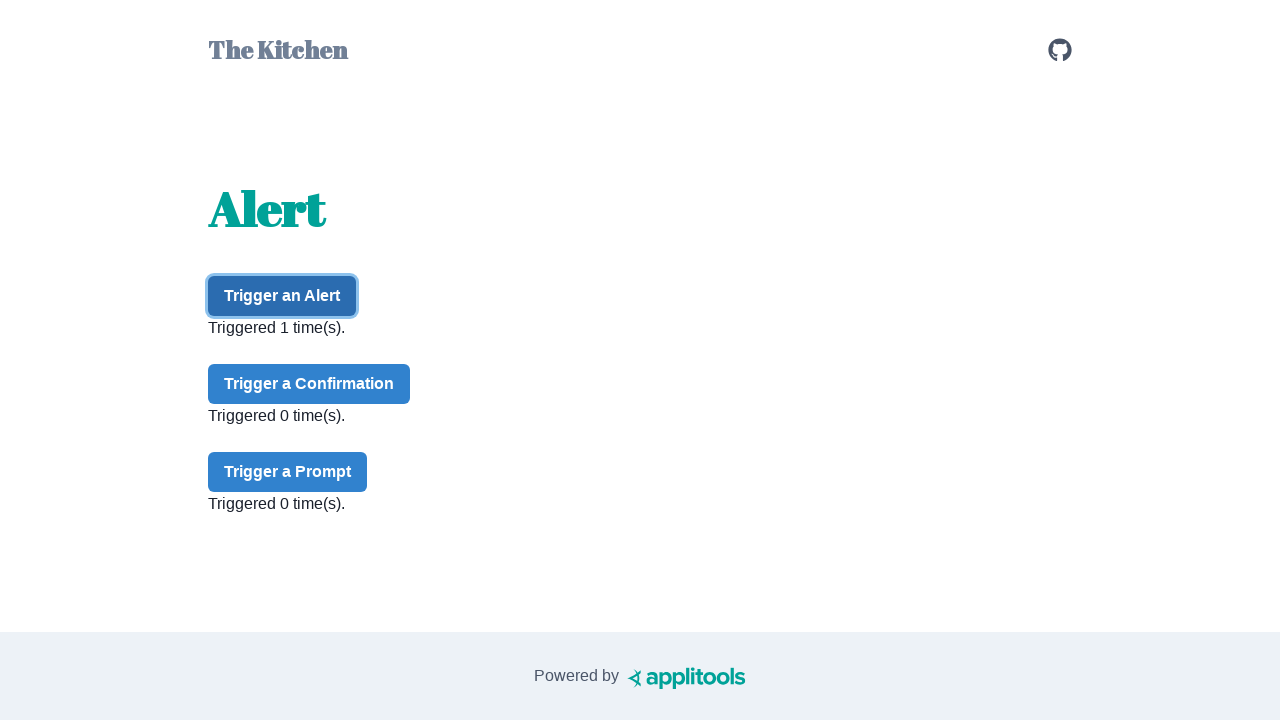

Set up dialog handler to dismiss alerts
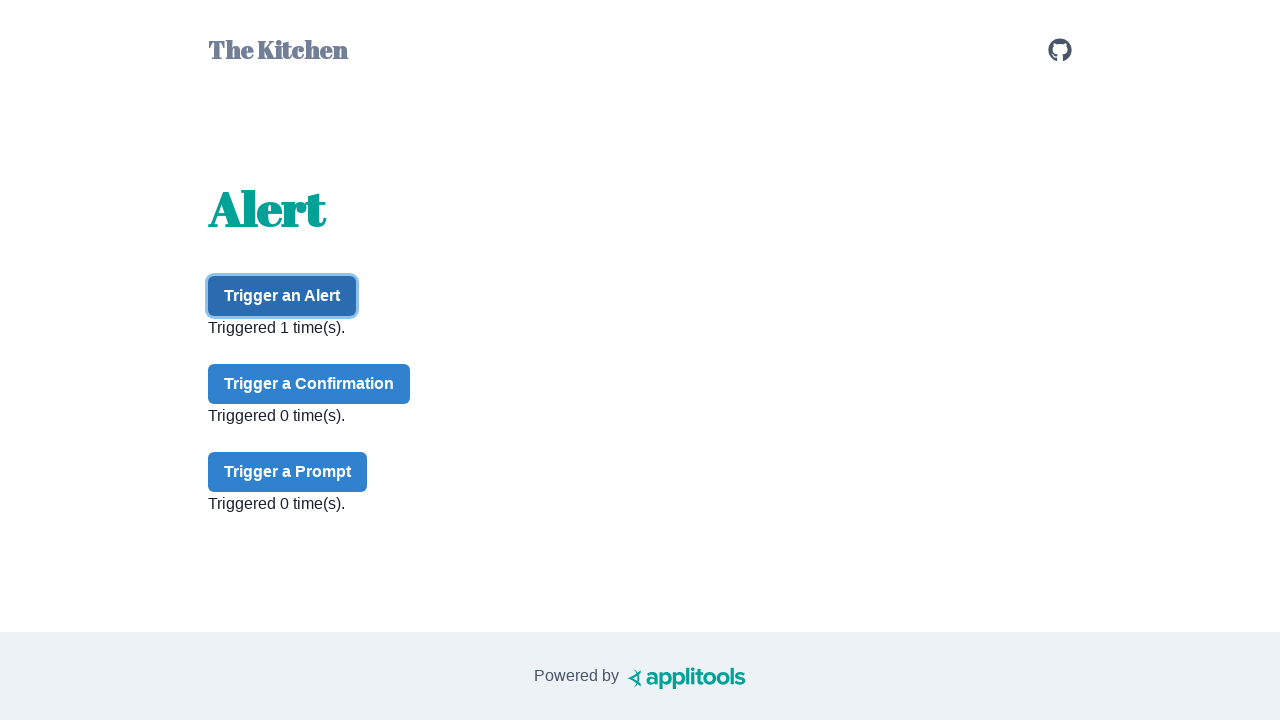

Clicked alert button to trigger second alert at (282, 296) on #alert-button
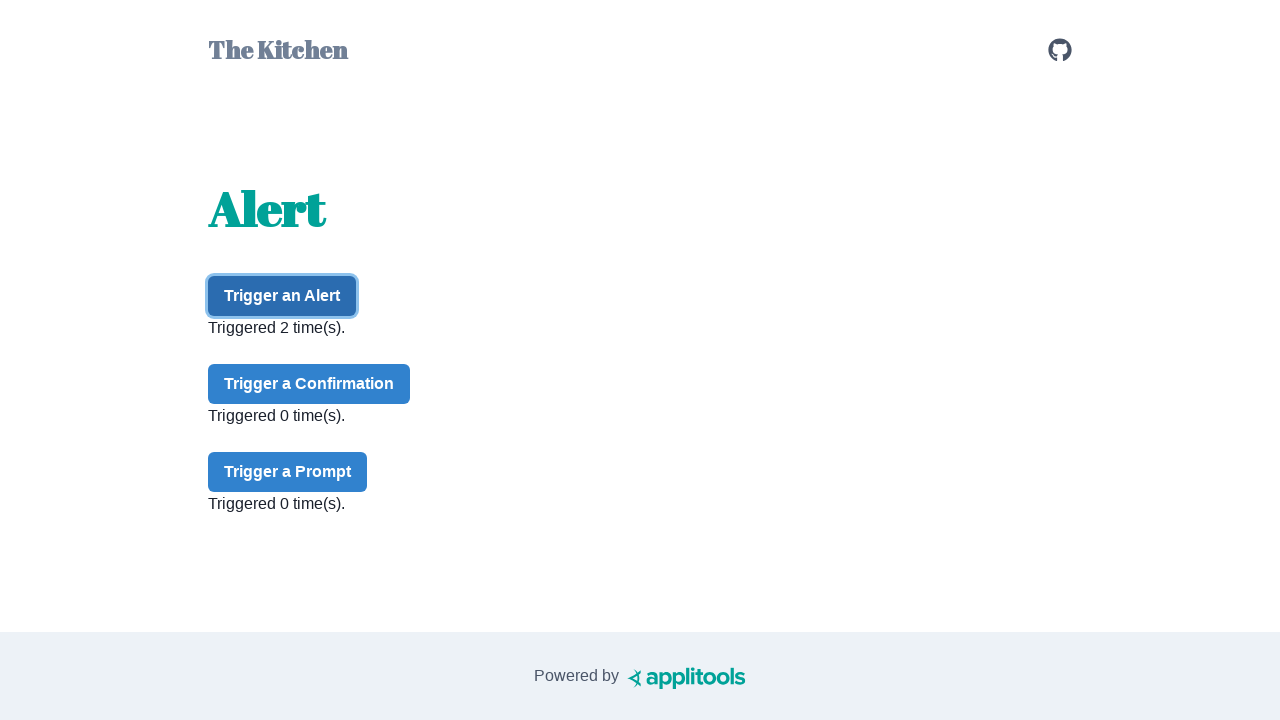

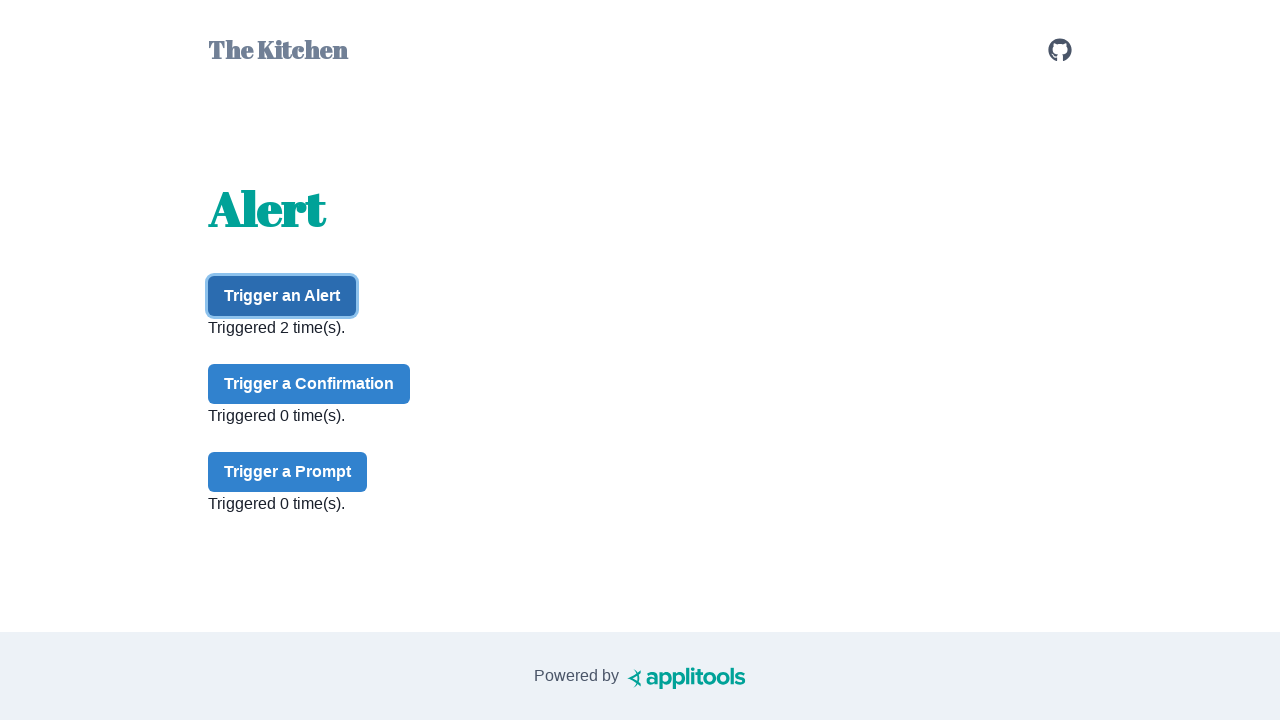